Tests a slow calculator application by setting a delay, performing a calculation (7 + 8), and verifying the result equals 15

Starting URL: https://bonigarcia.dev/selenium-webdriver-java/slow-calculator.html

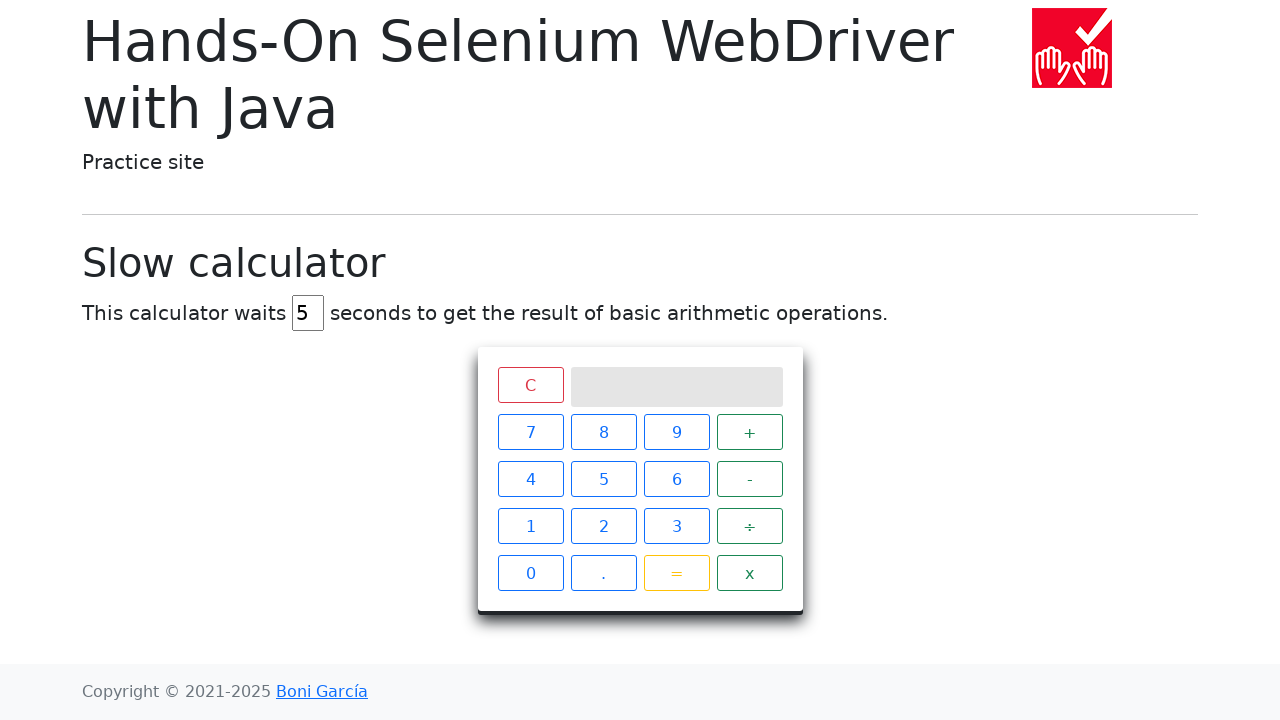

Cleared the delay field on #delay
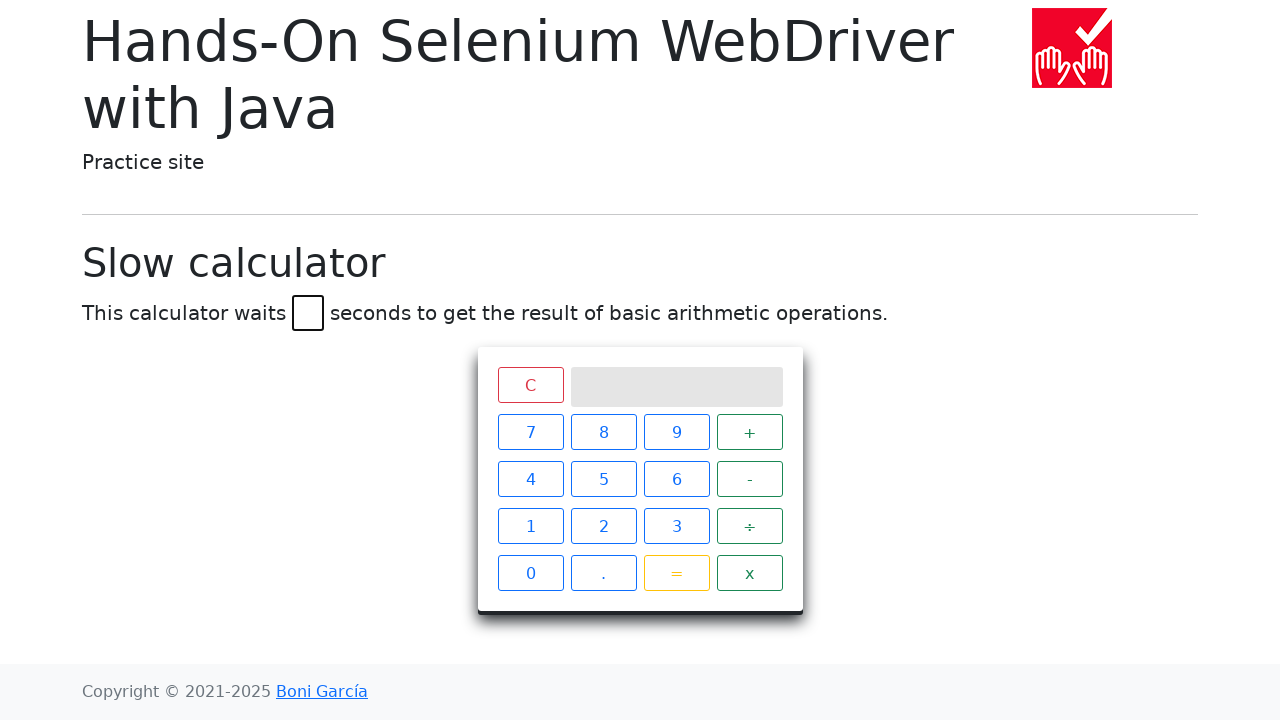

Set delay to 45 seconds on #delay
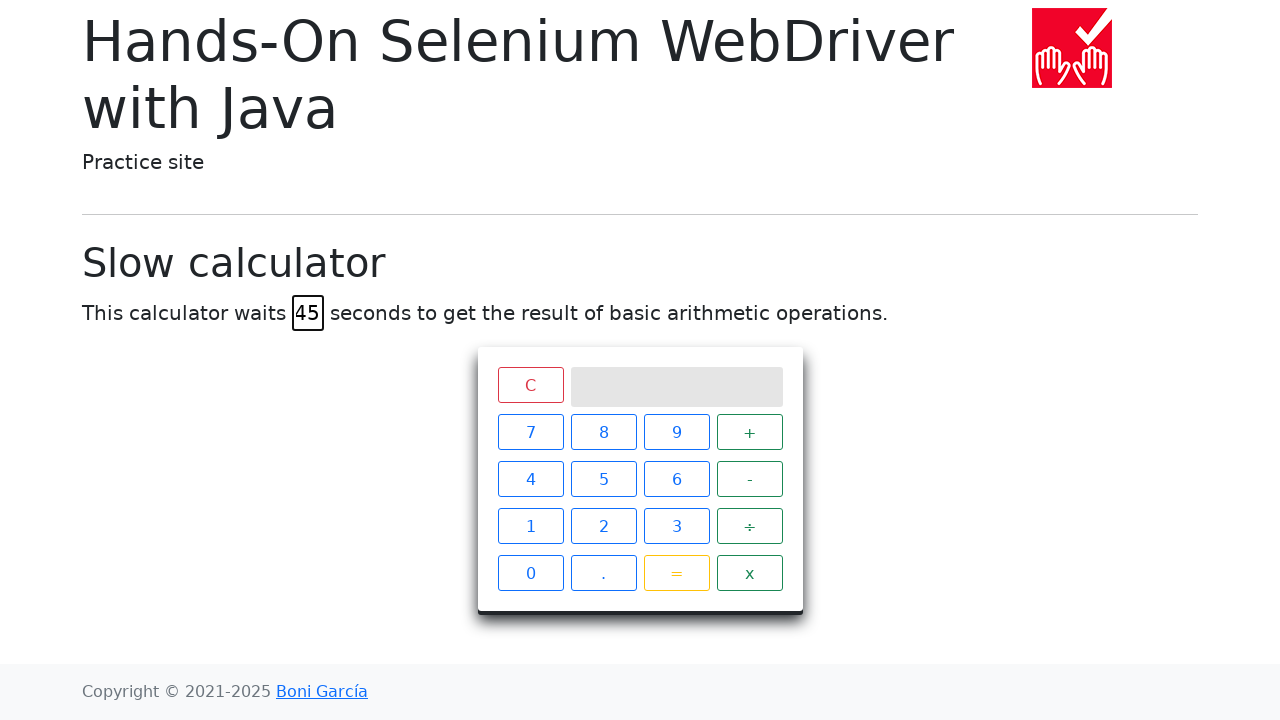

Clicked number 7 at (530, 432) on xpath=//*[@id="calculator"]/div[2]/span[1]
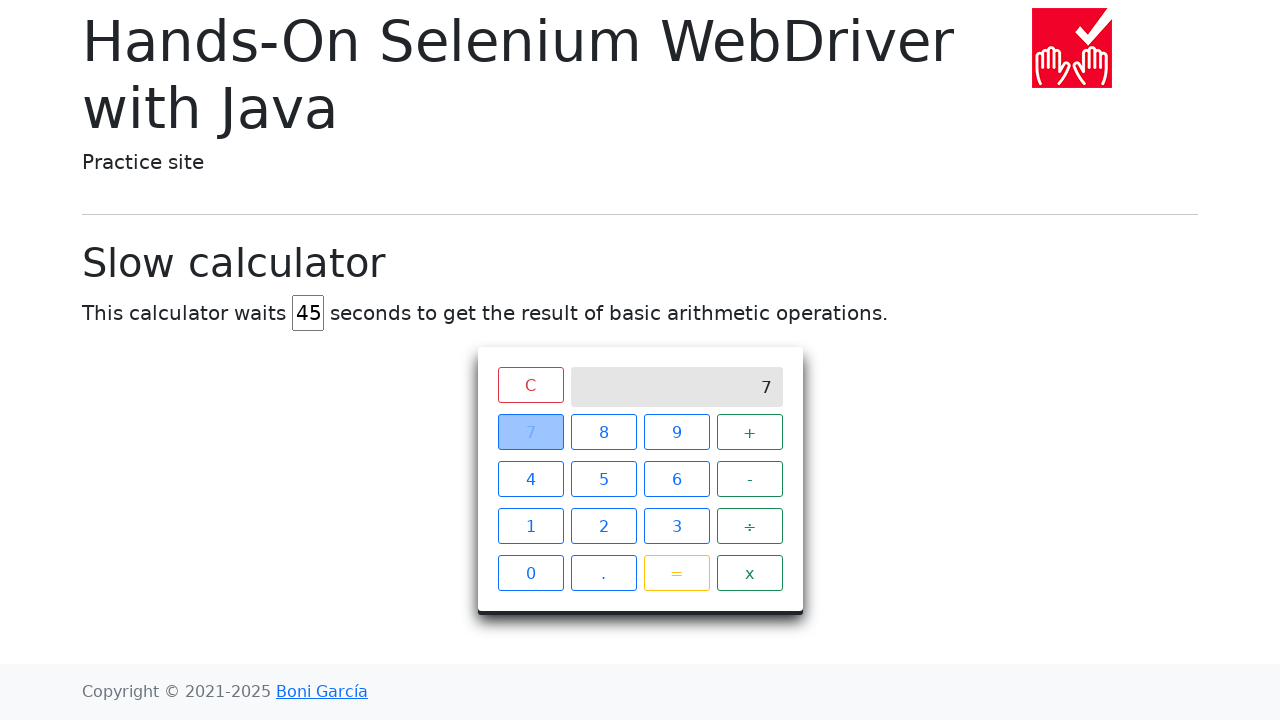

Clicked plus operator at (750, 432) on xpath=//*[@id="calculator"]/div[2]/span[4]
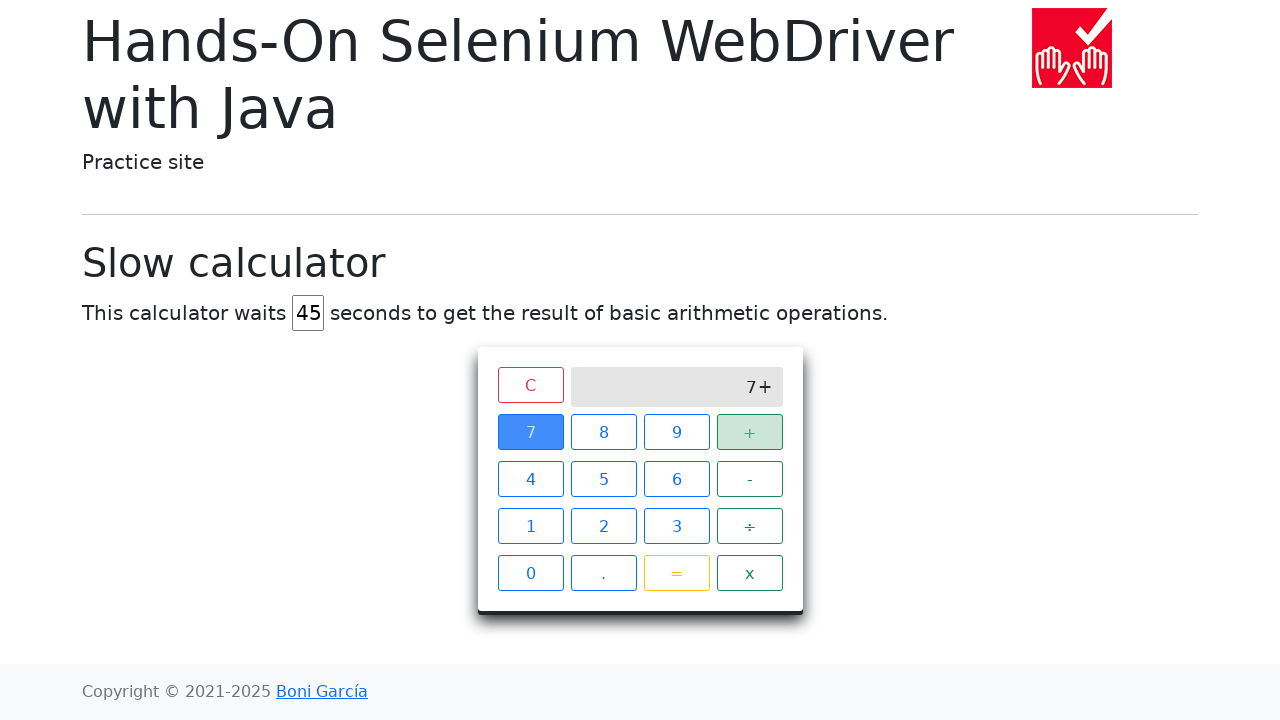

Clicked number 8 at (604, 432) on xpath=//*[@id="calculator"]/div[2]/span[2]
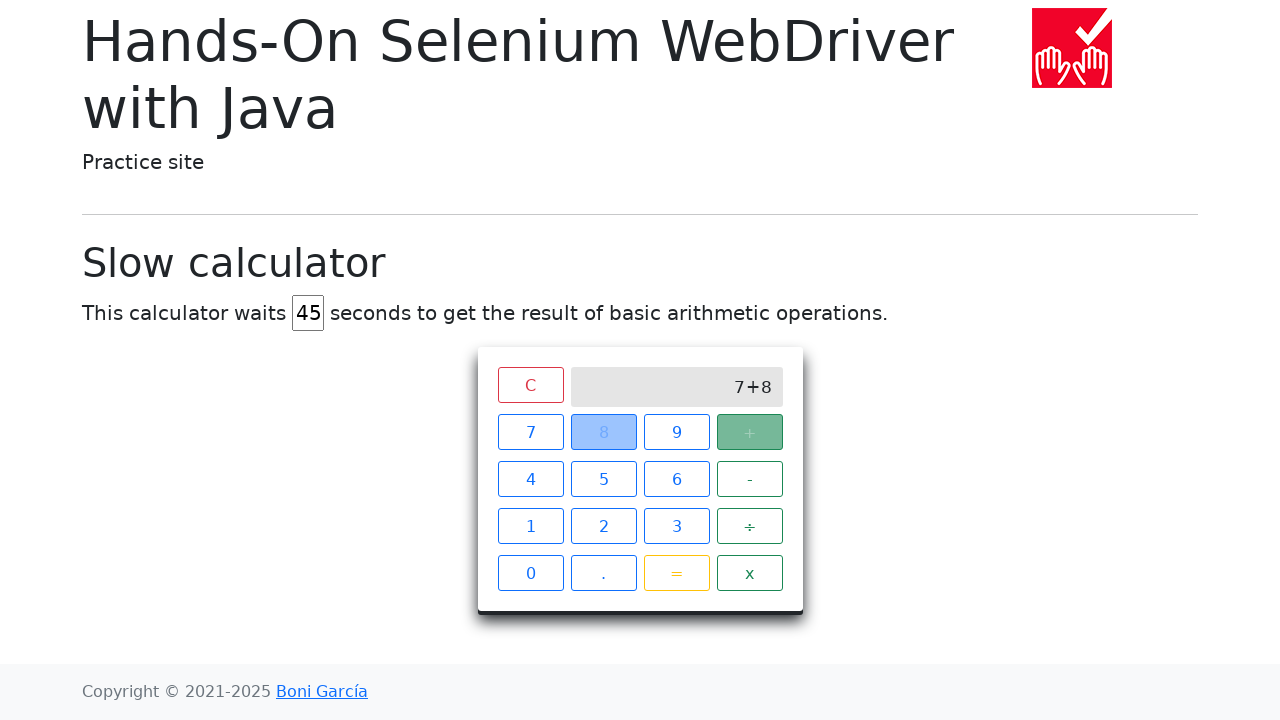

Clicked equals button at (676, 573) on xpath=//*[@id="calculator"]/div[2]/span[15]
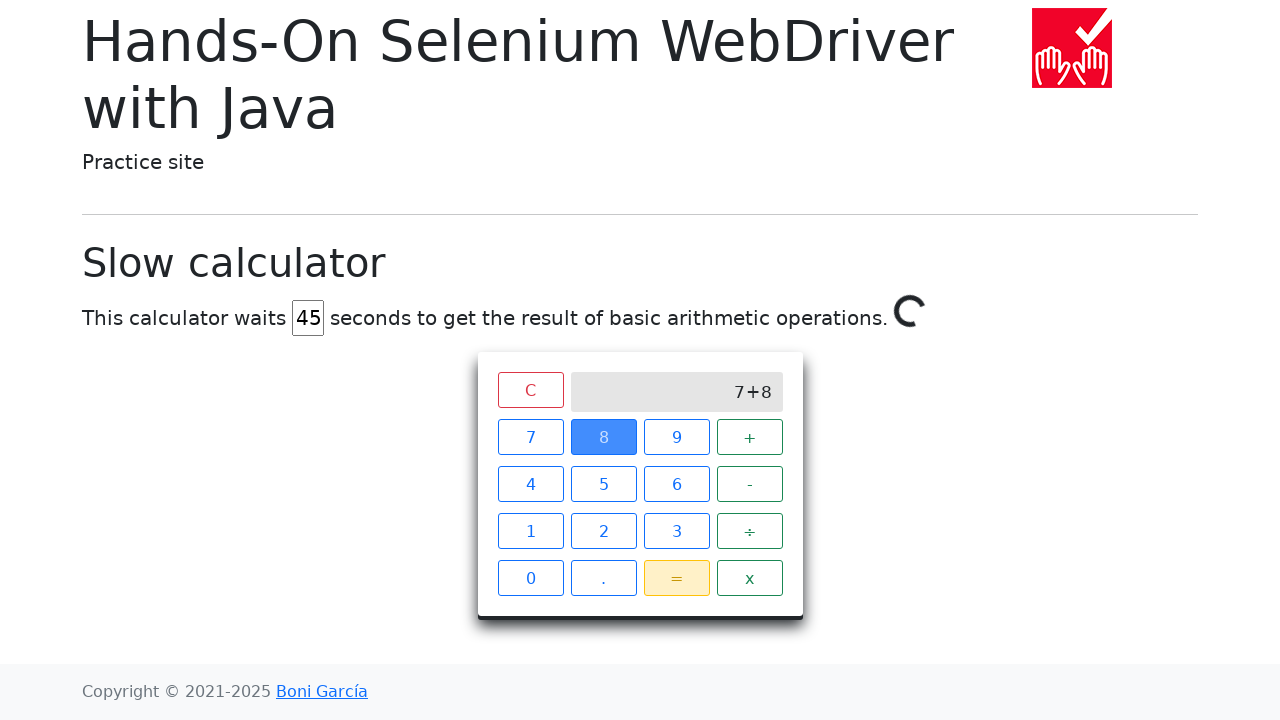

Calculator returned result of 15 (waited up to 48 seconds)
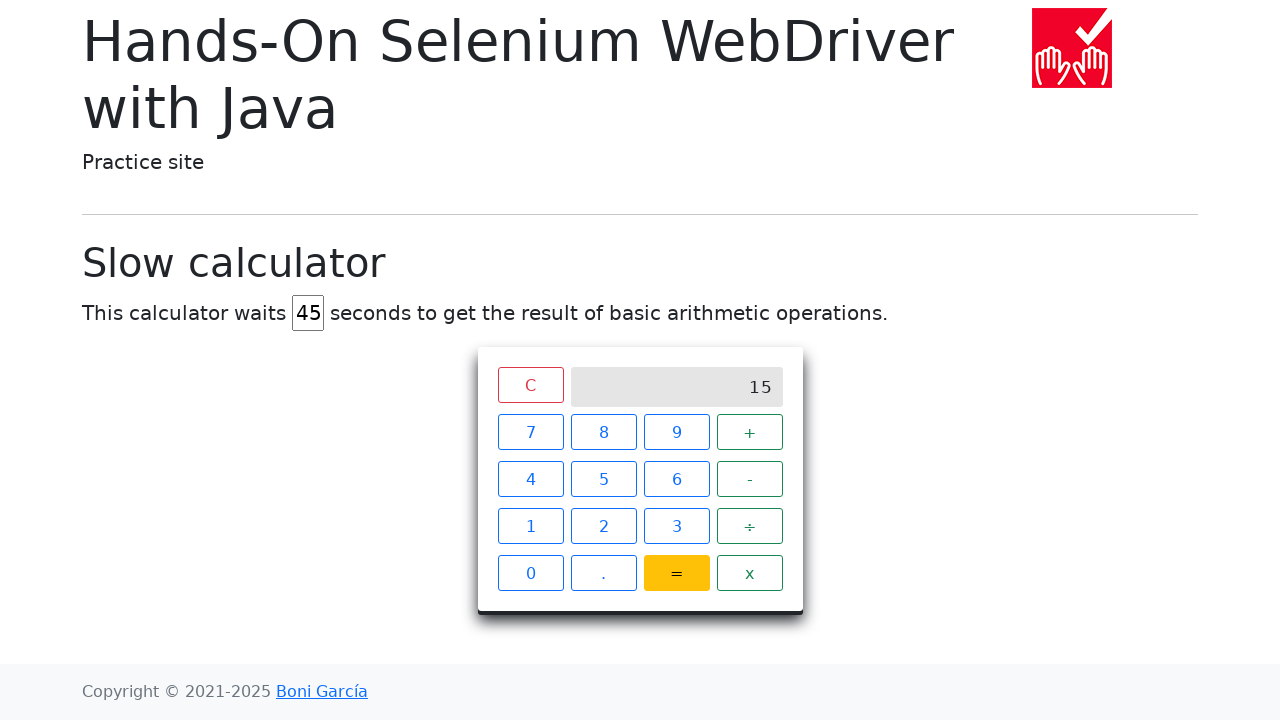

Retrieved result text from calculator screen
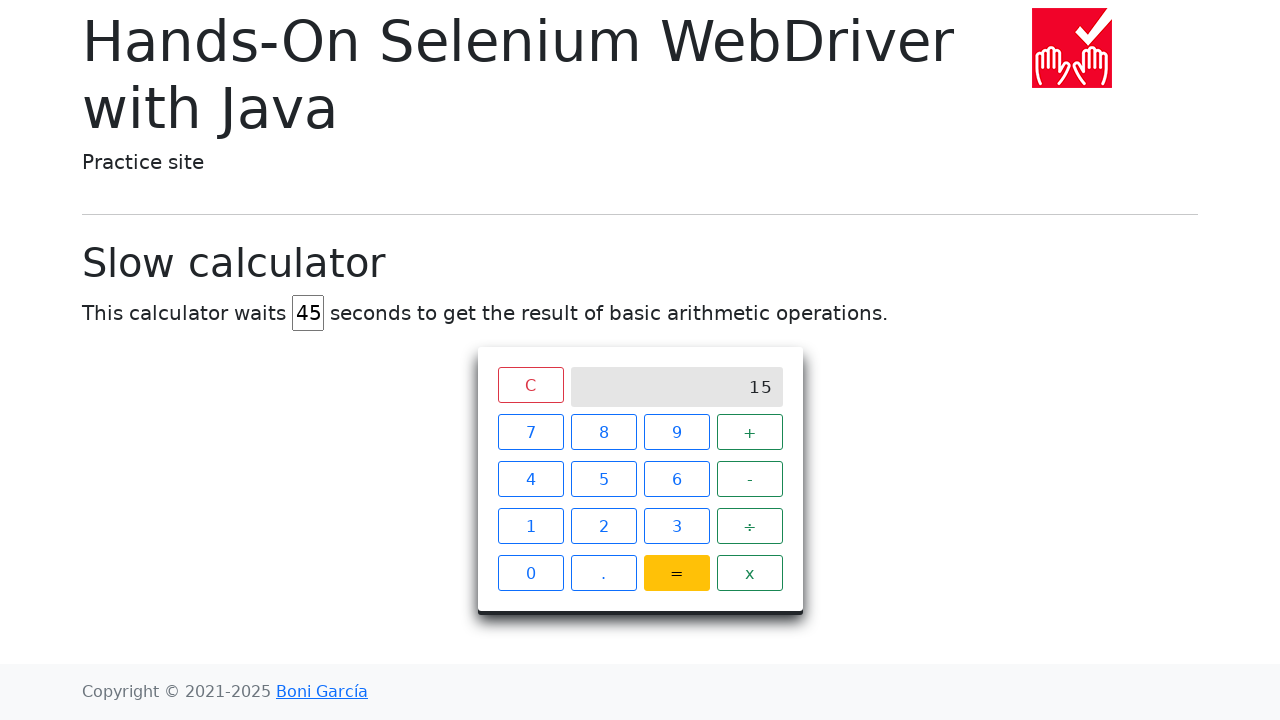

Verified result equals 15
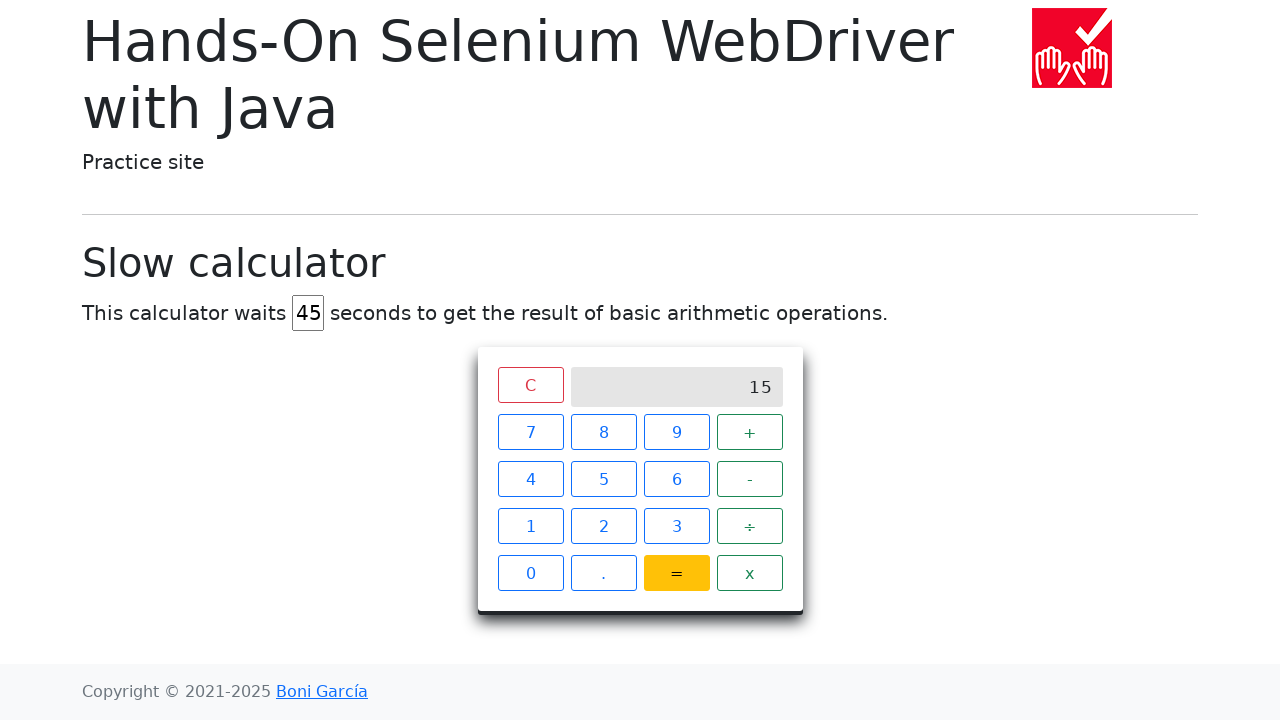

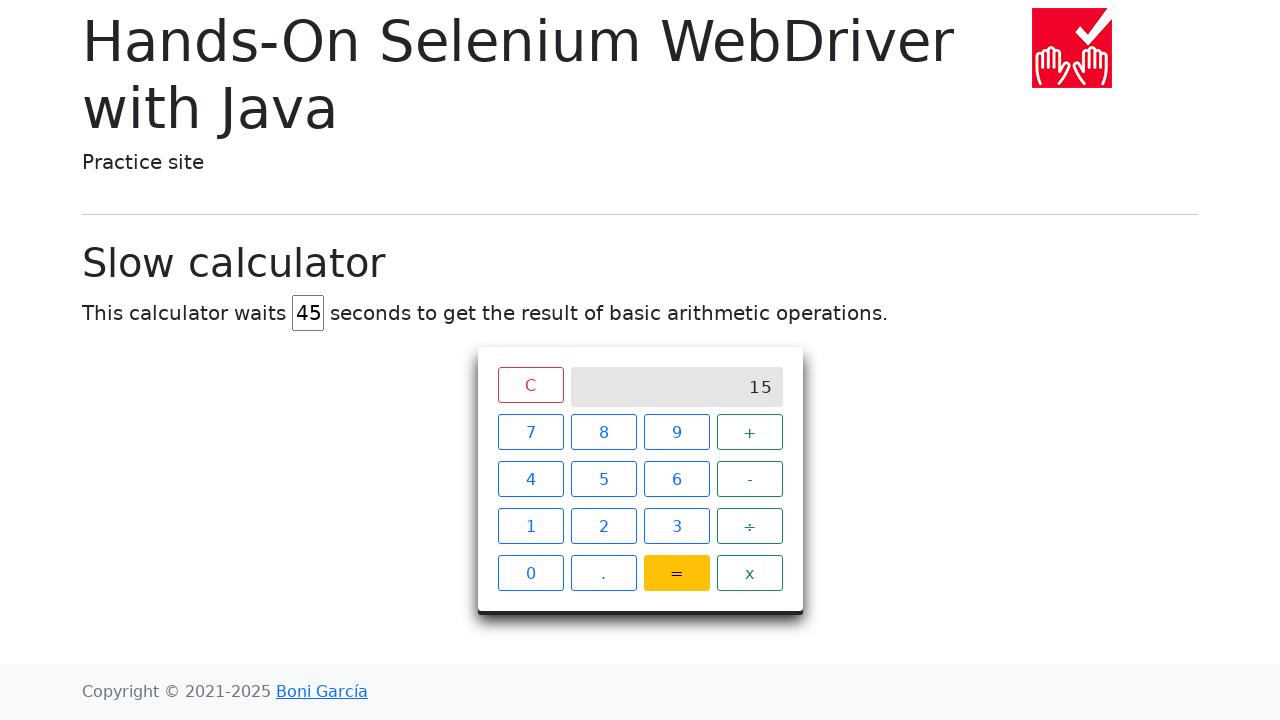